Tests that the OrangeHRM homepage loads correctly by verifying the page title equals "OrangeHRM"

Starting URL: http://alchemy.hguy.co/orangehrm

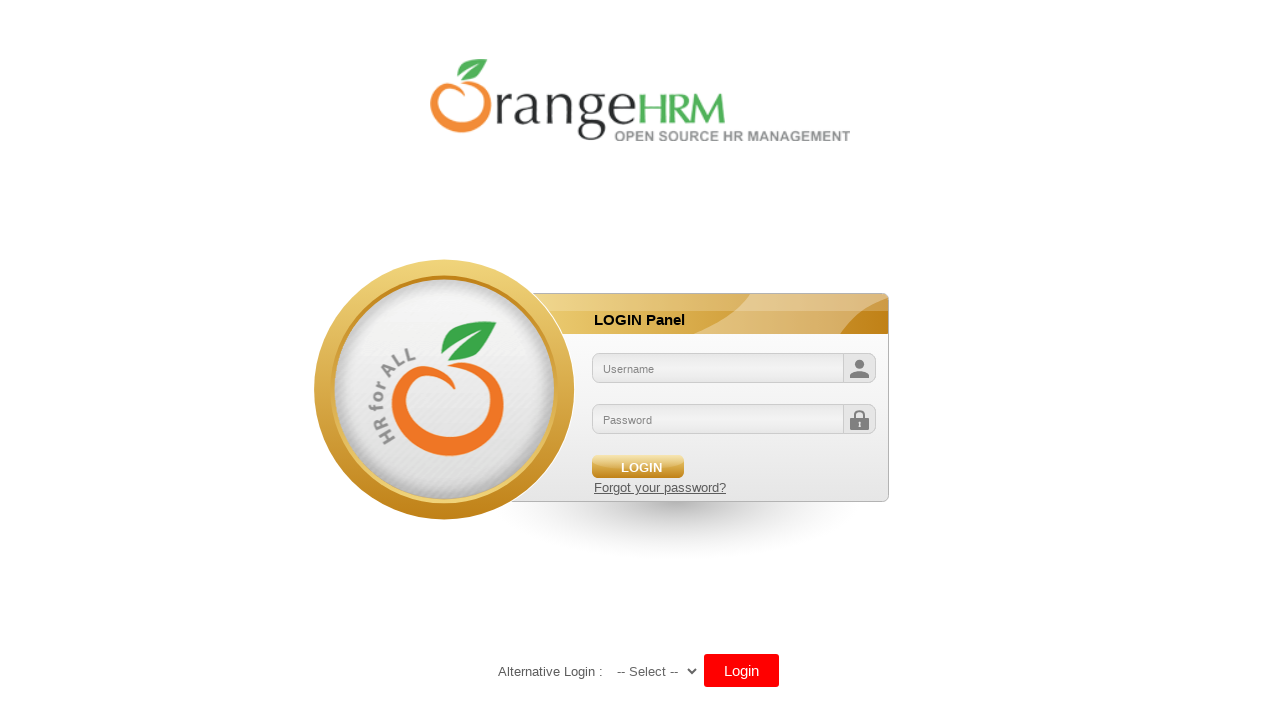

Navigated to OrangeHRM homepage
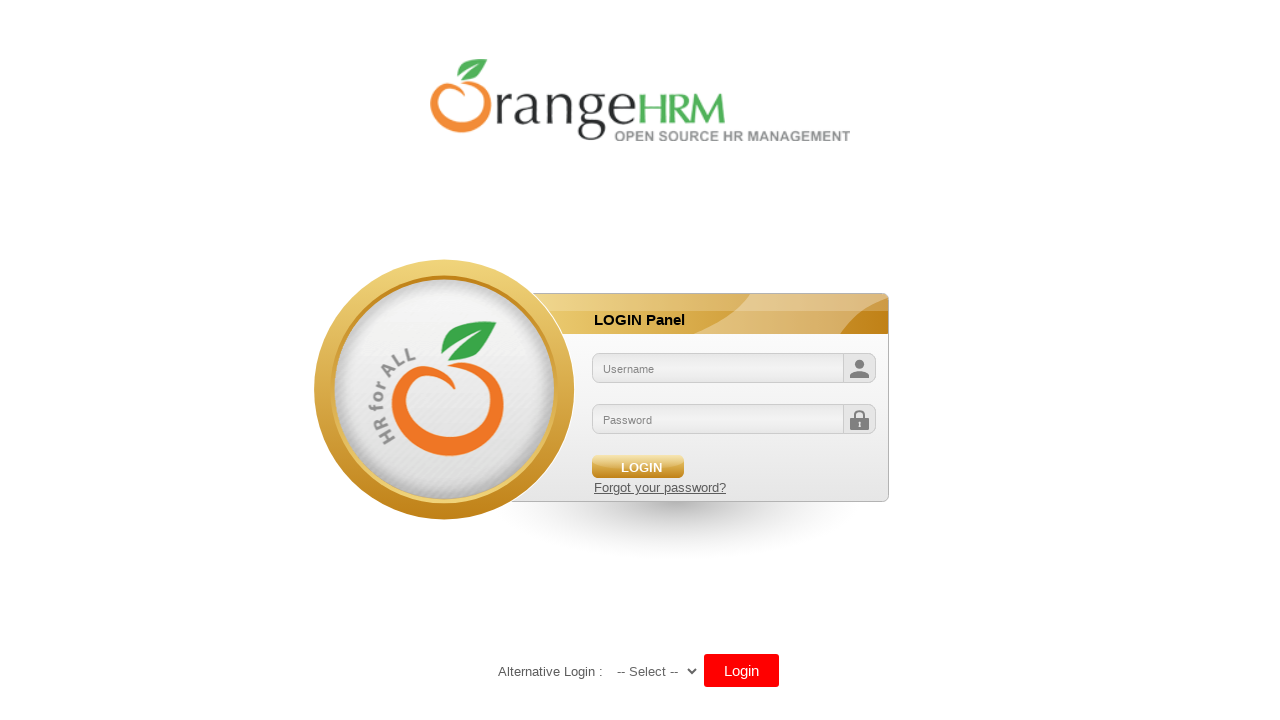

Verified page title equals 'OrangeHRM'
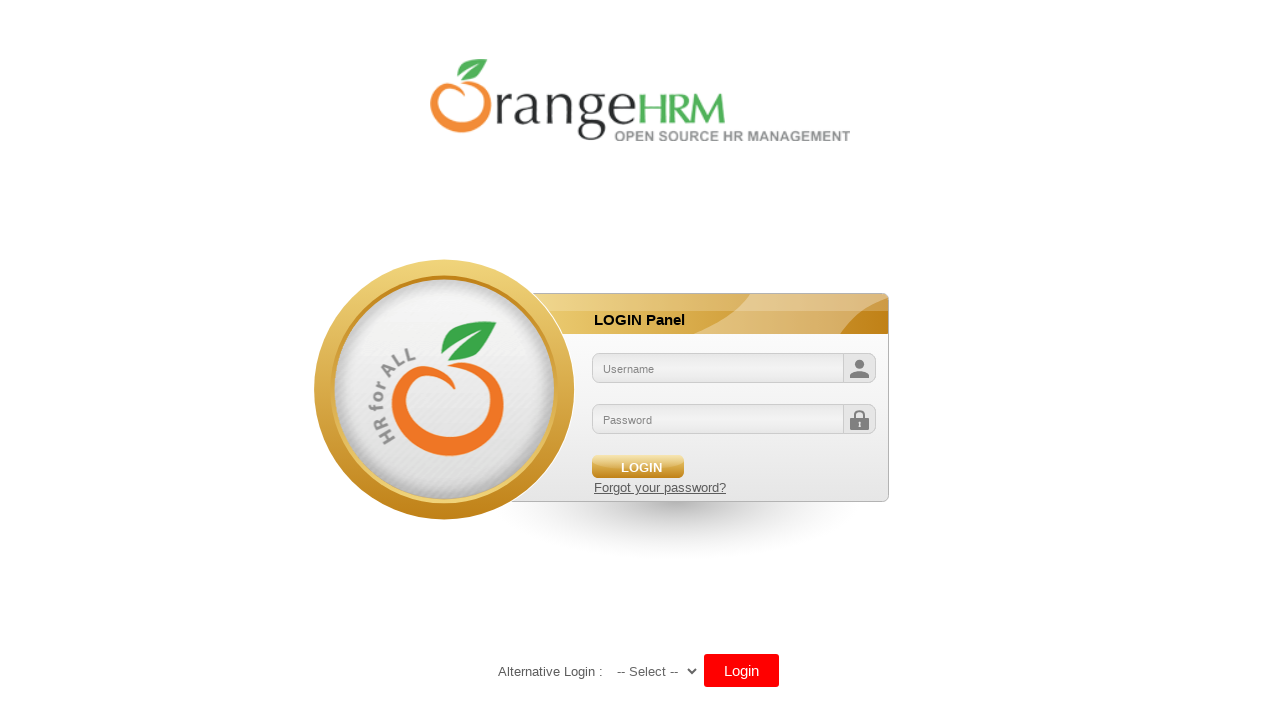

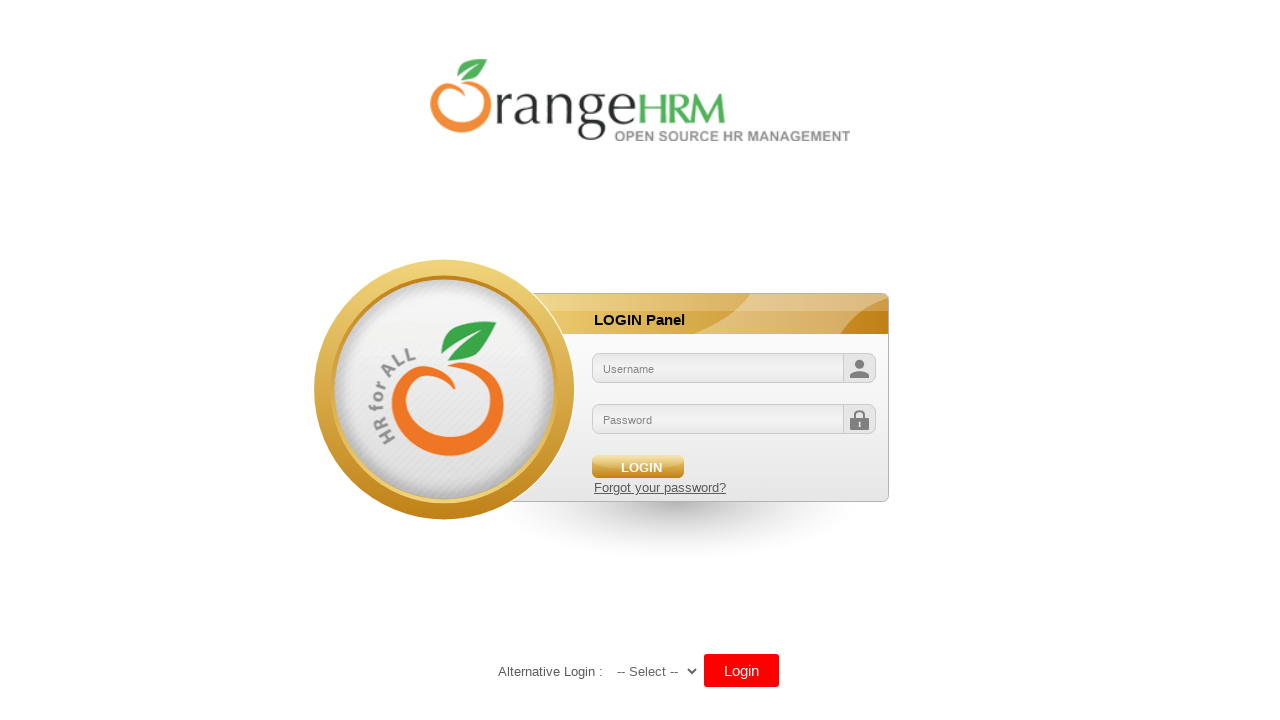